Tests the large modal dialog by clicking the Large Modal button, verifying the modal content contains Lorem Ipsum text, and then closing the modal.

Starting URL: https://demoqa.com/modal-dialogs

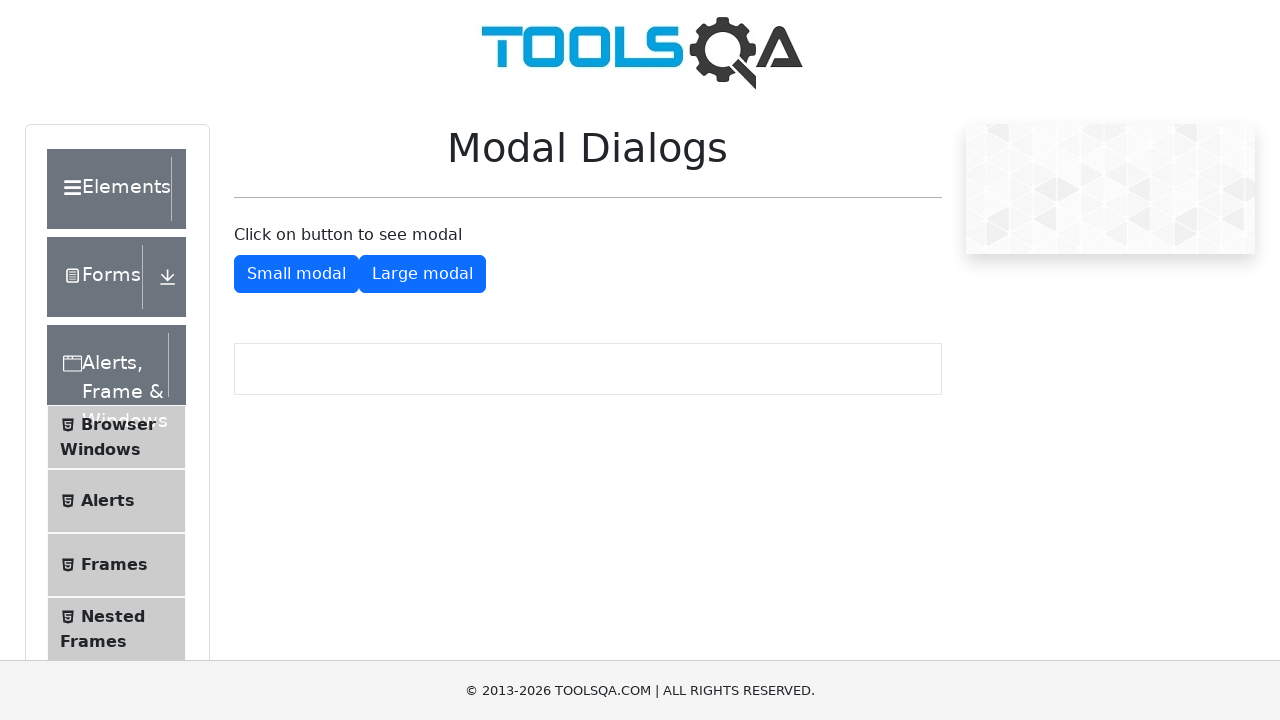

Clicked the Large Modal button at (422, 274) on #showLargeModal
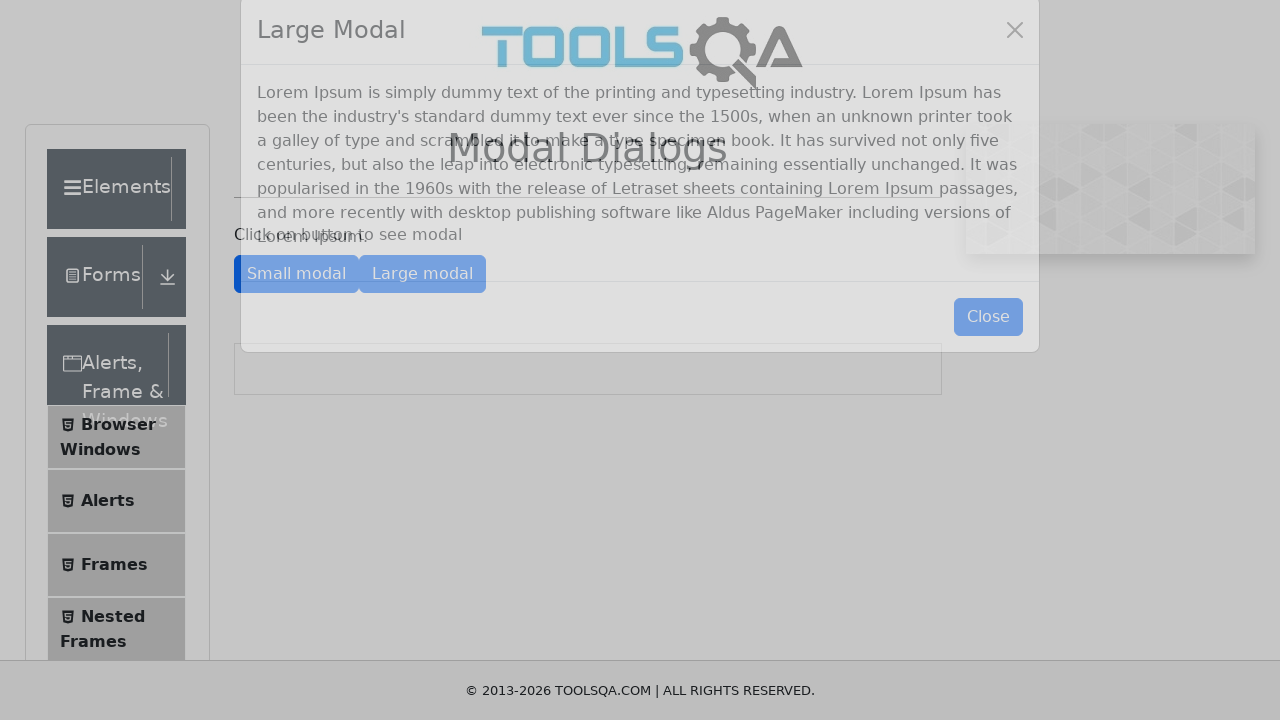

Large modal dialog appeared
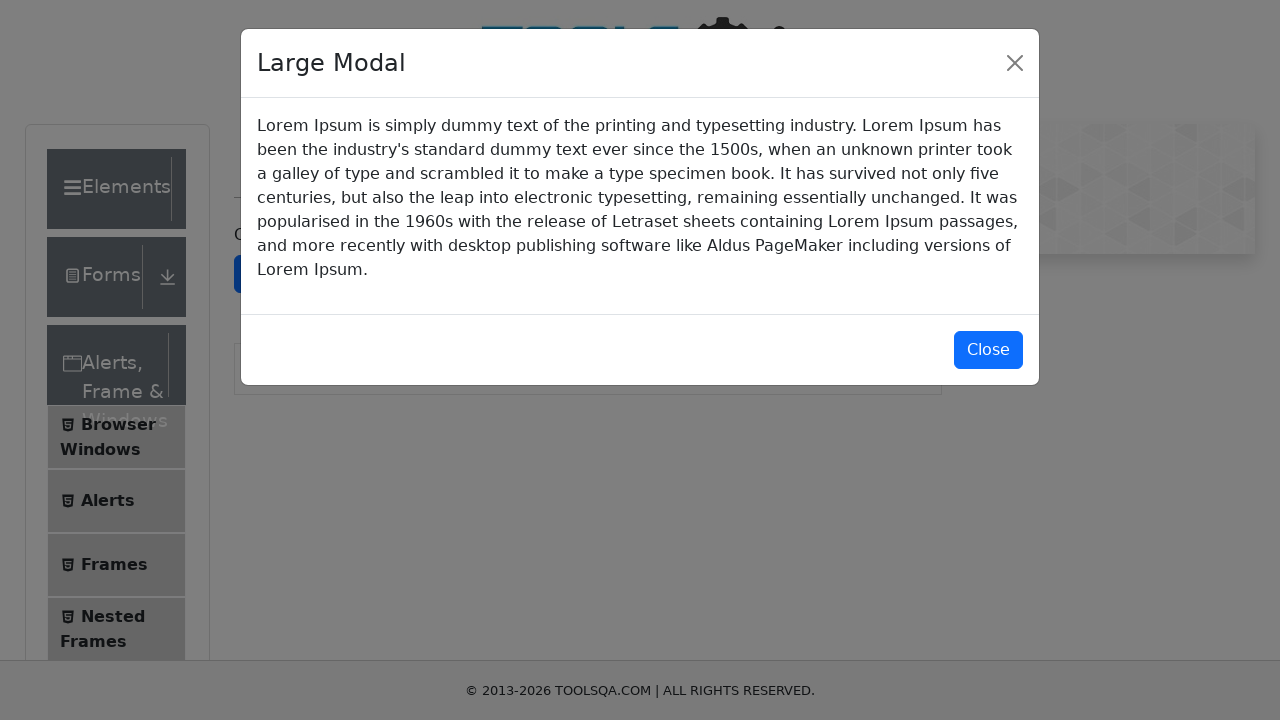

Retrieved modal content text
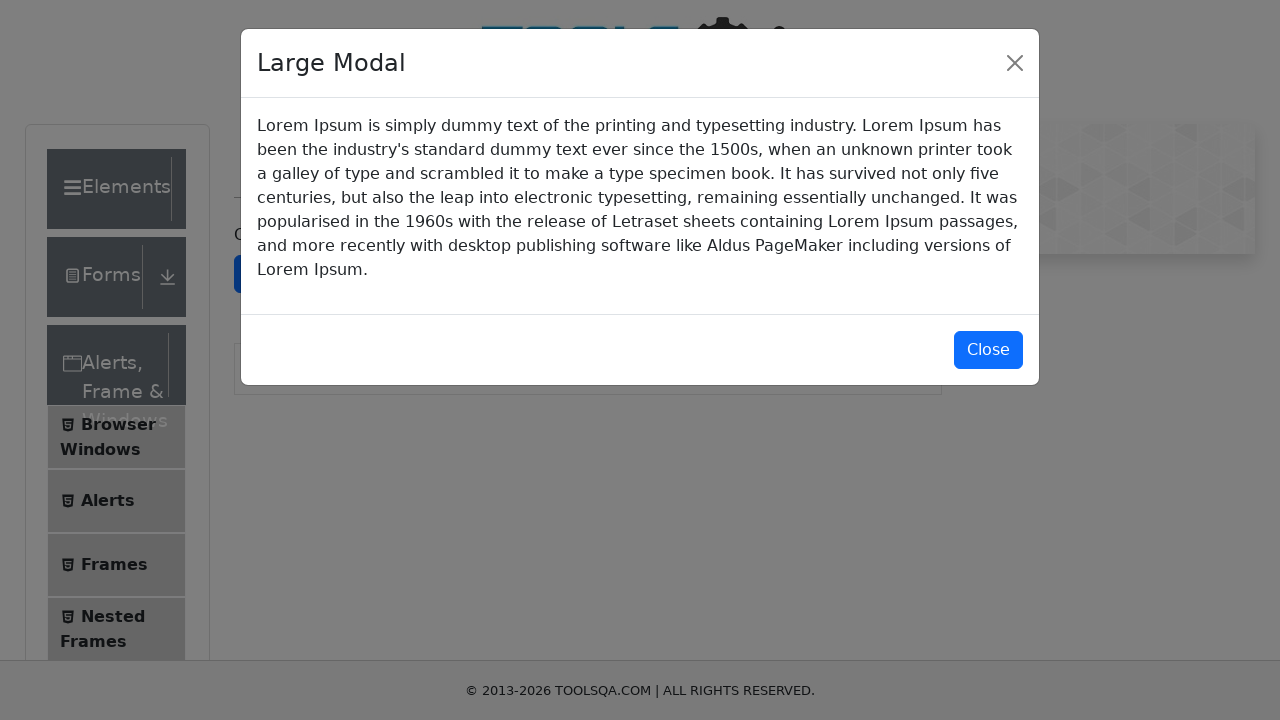

Verified modal content matches expected Lorem Ipsum text
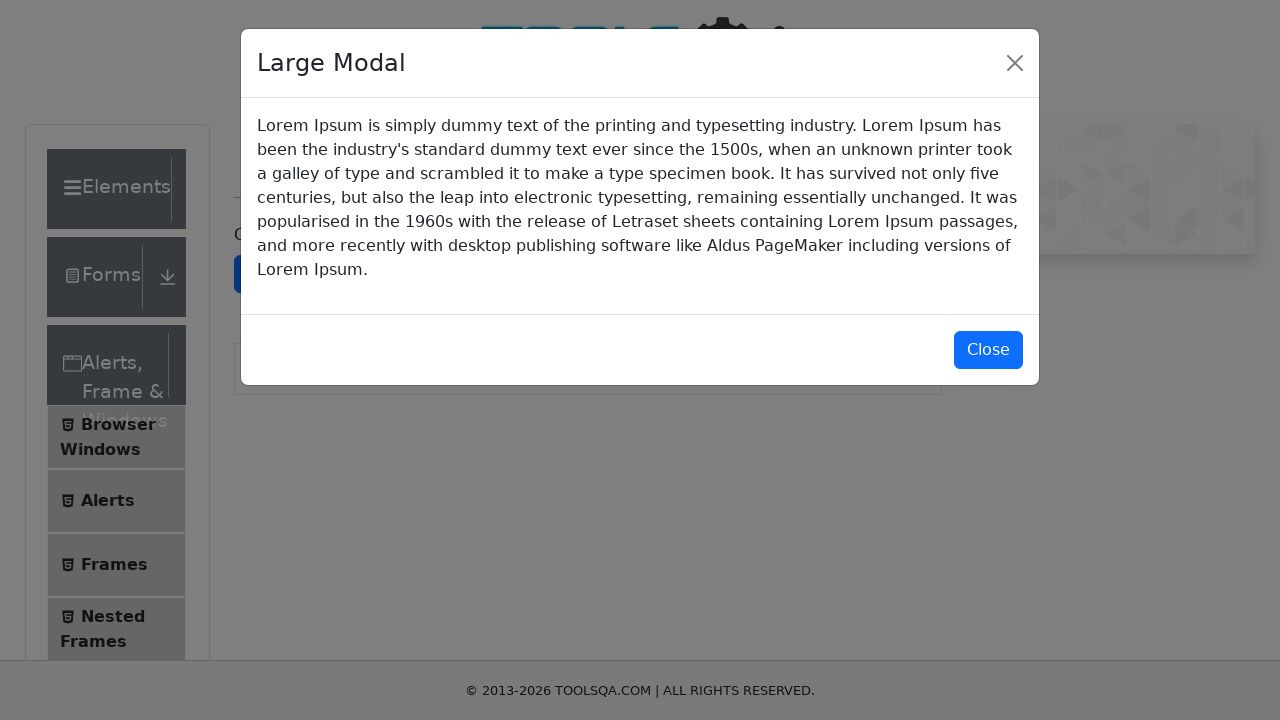

Clicked the close button to dismiss the large modal at (988, 350) on #closeLargeModal
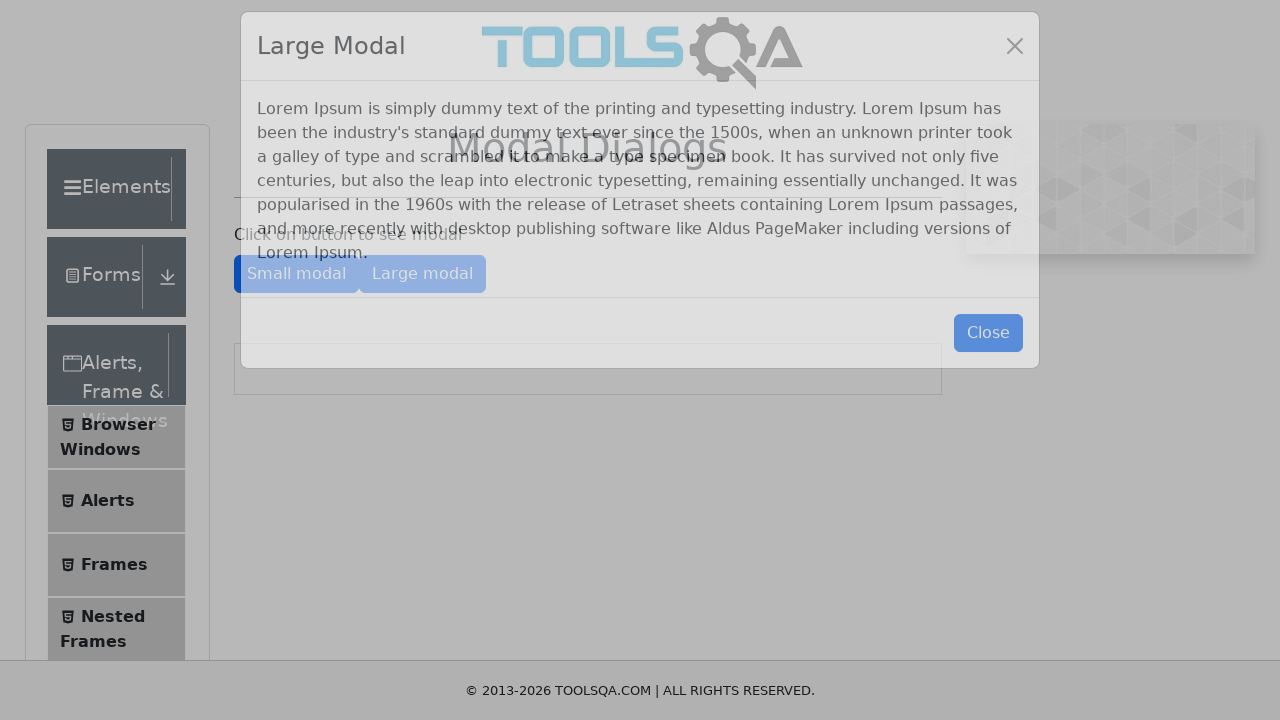

Large modal dialog closed successfully
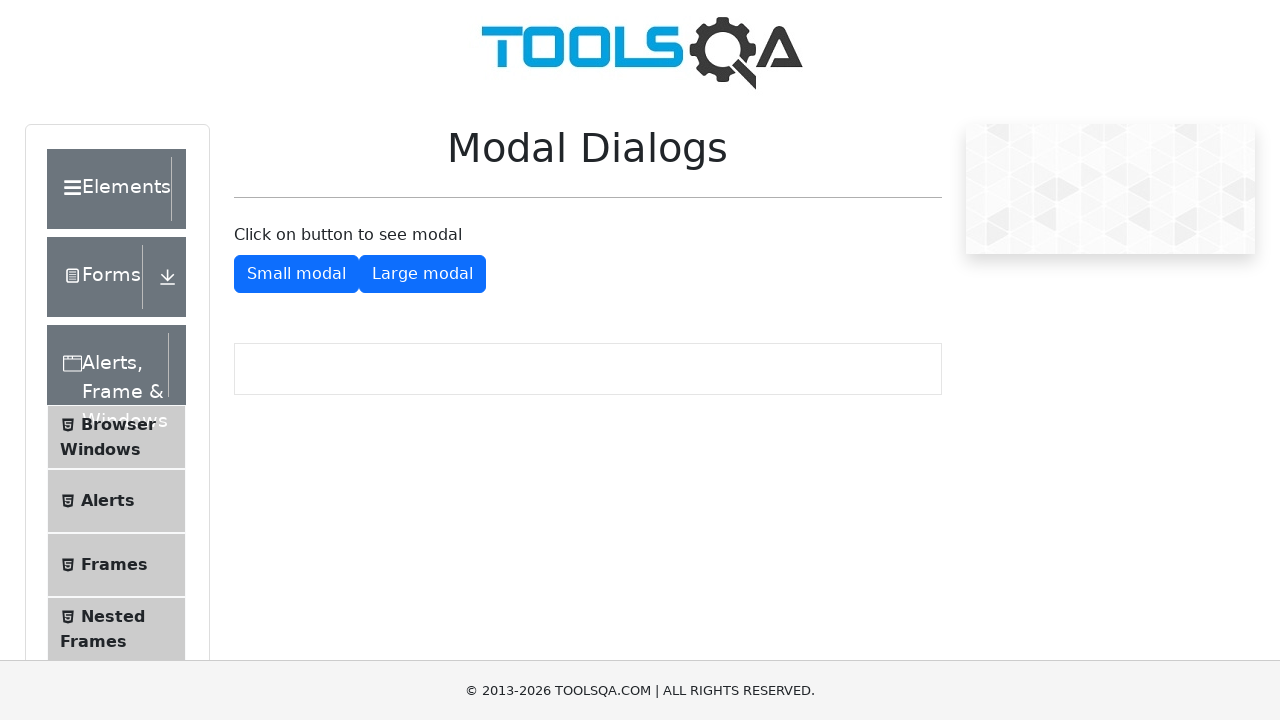

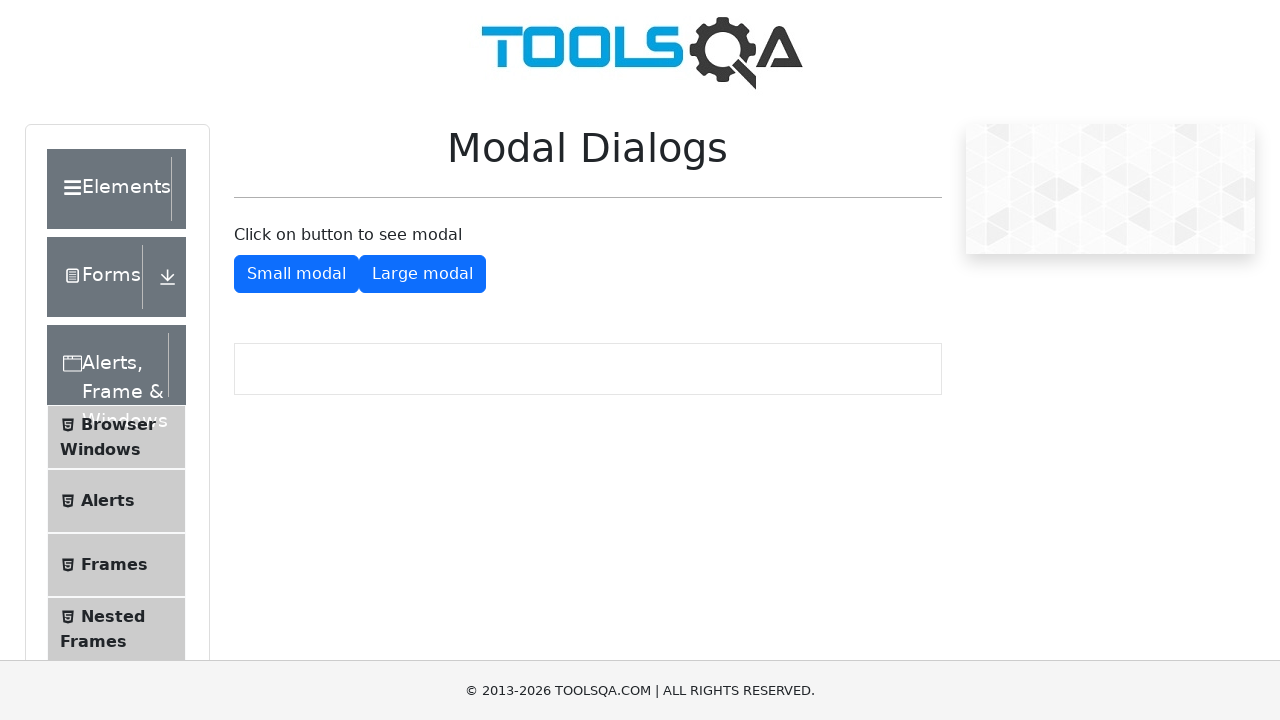